Tests click and hold functionality by selecting multiple items in a jQuery selectable list

Starting URL: https://automationfc.github.io/jquery-selectable/

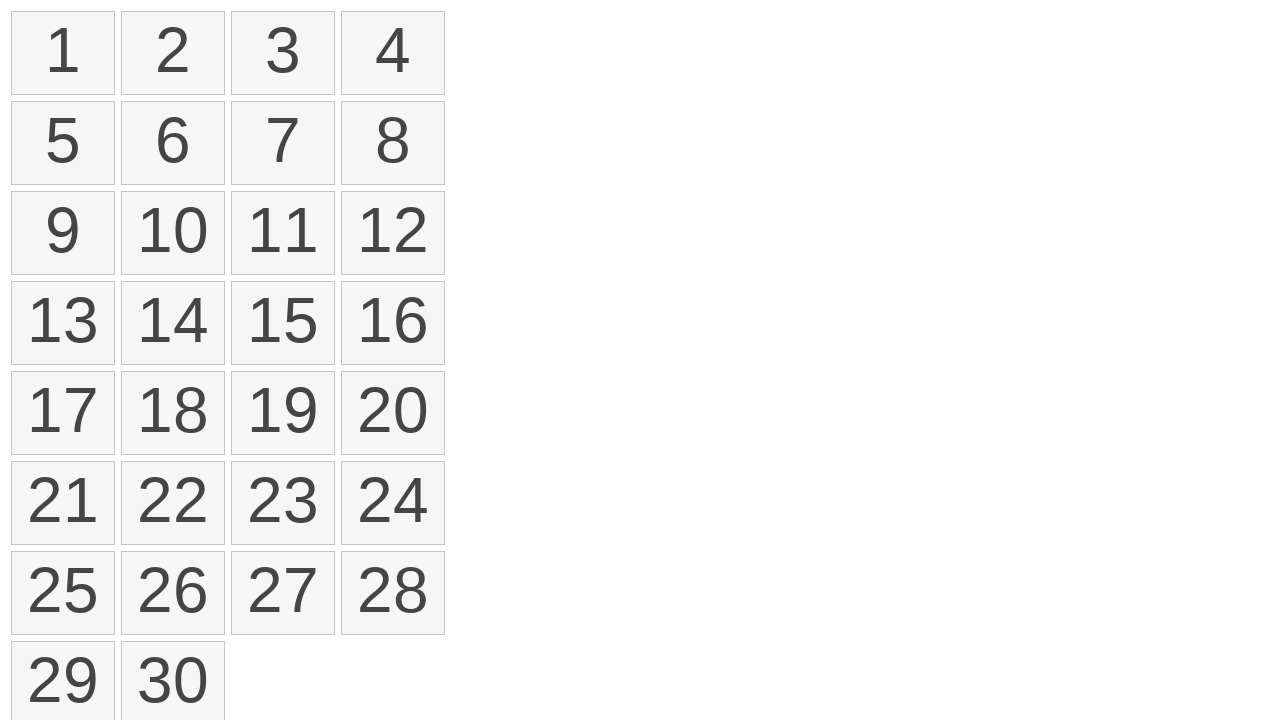

Retrieved all selectable list items
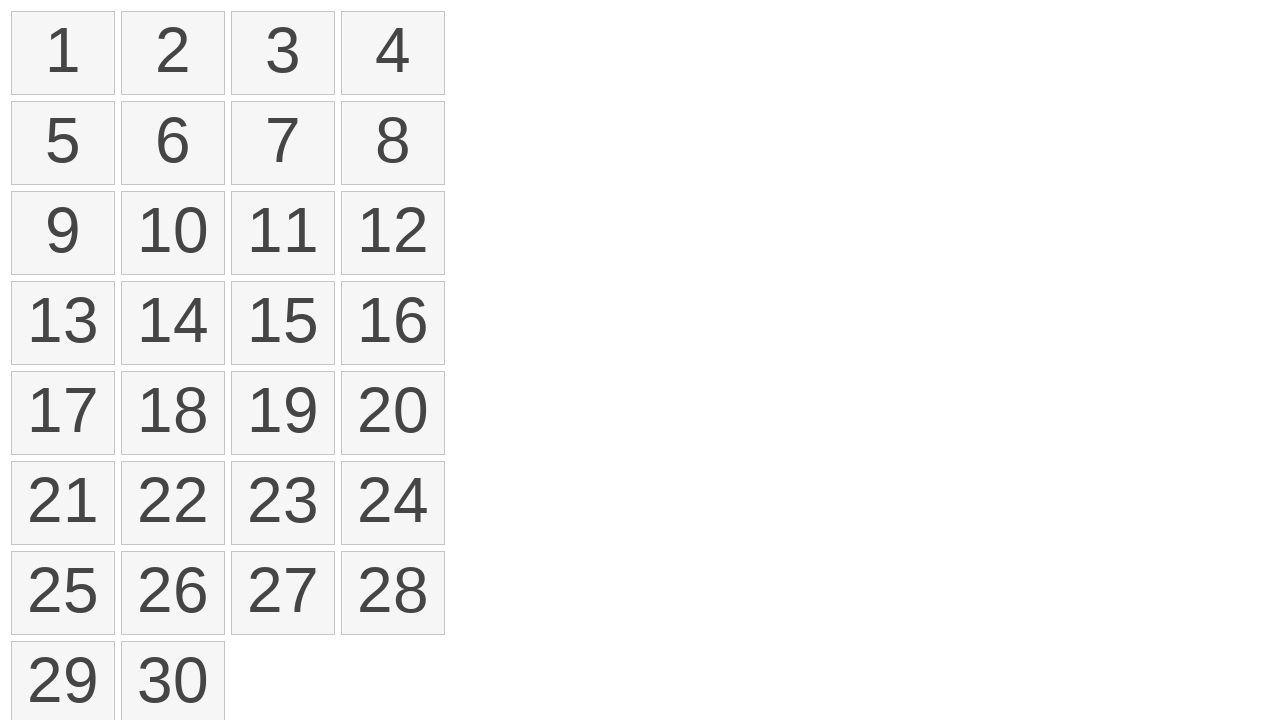

Located first selectable item
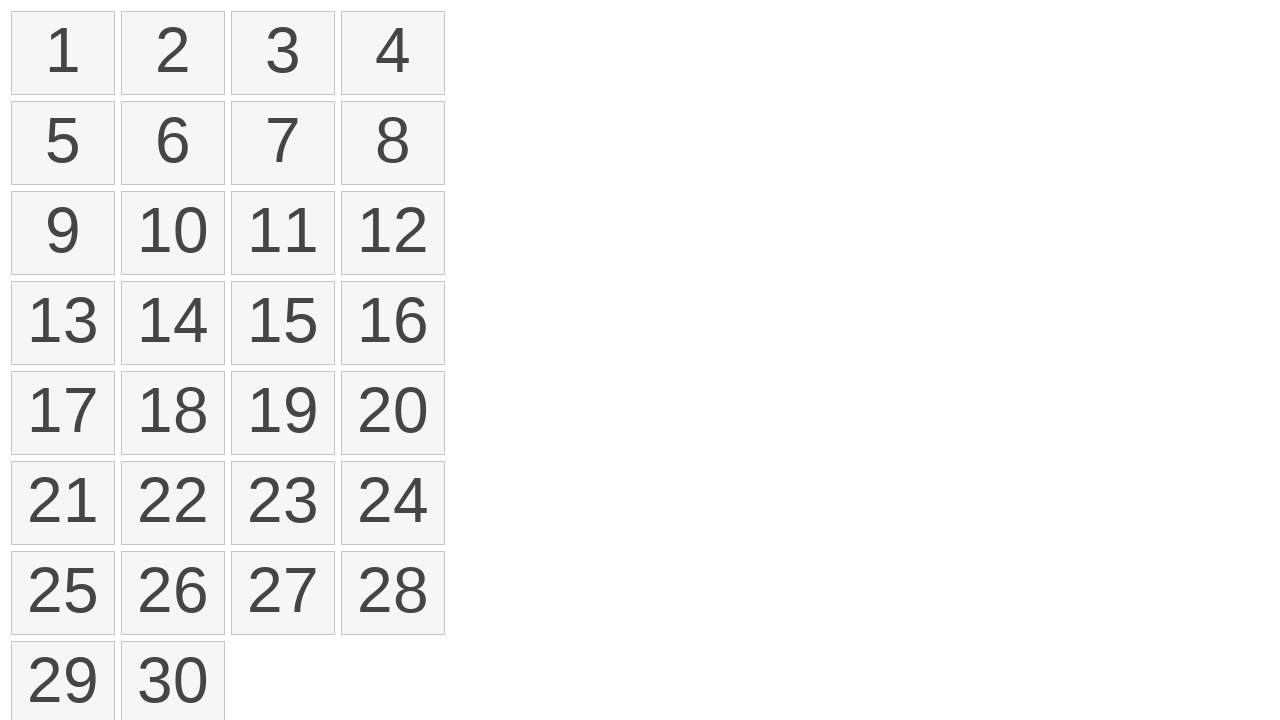

Located fourth selectable item
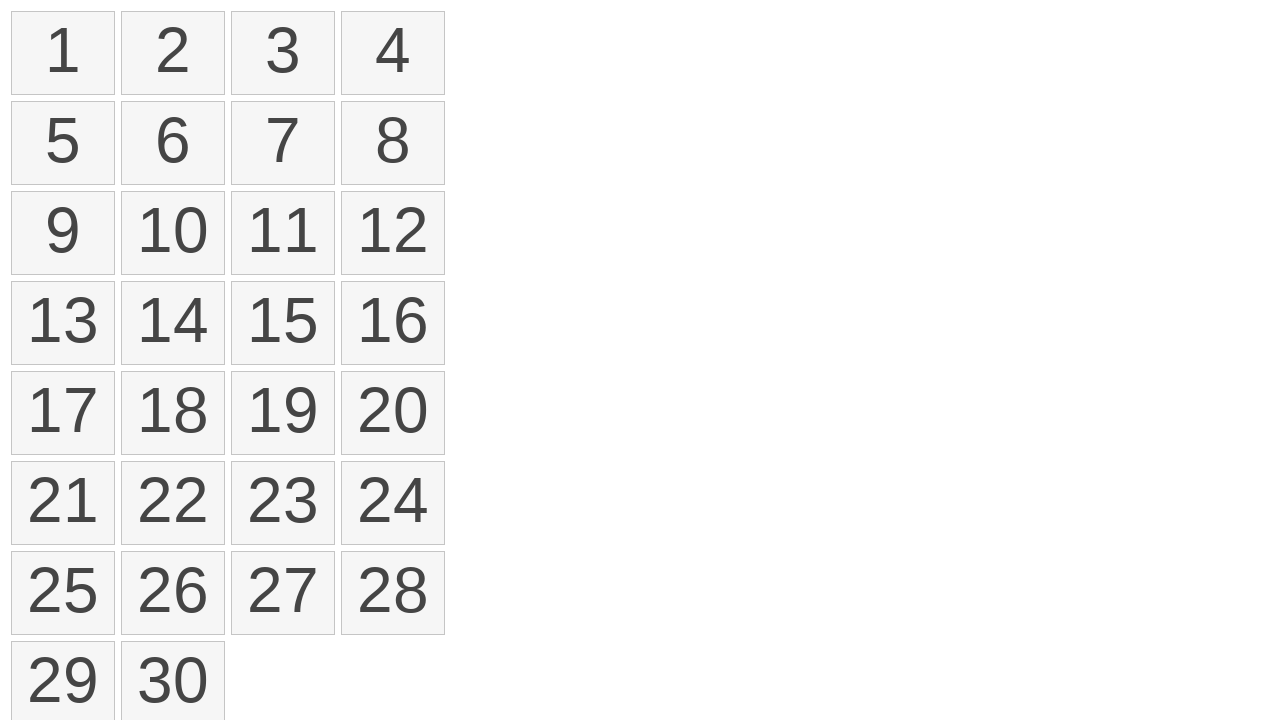

Moved mouse to first item position at (16, 16)
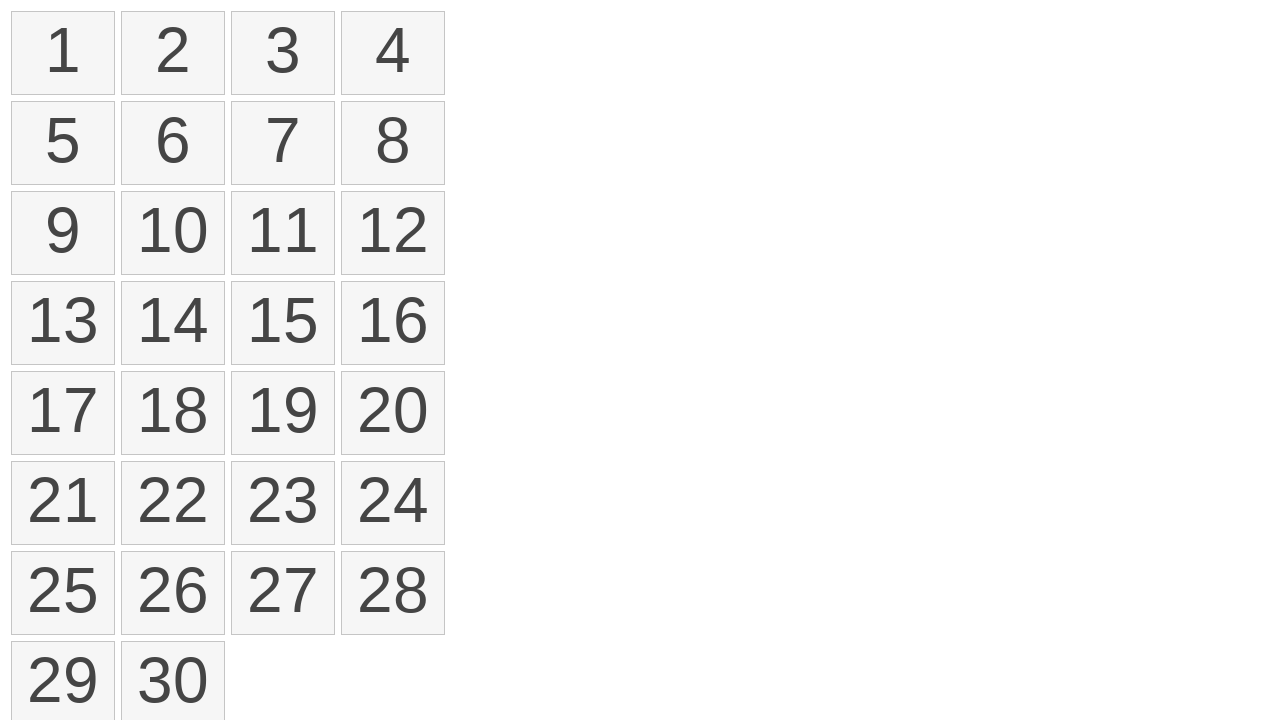

Pressed mouse button down on first item at (16, 16)
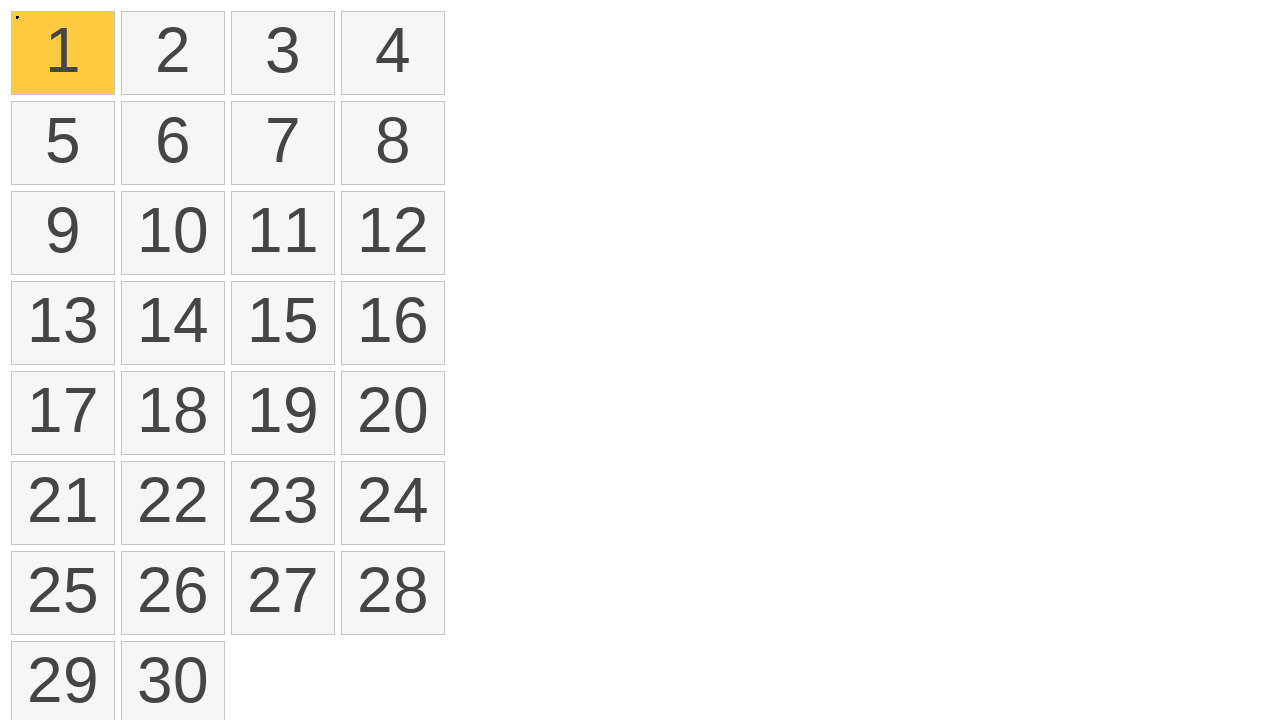

Dragged mouse to fourth item position while holding button at (346, 16)
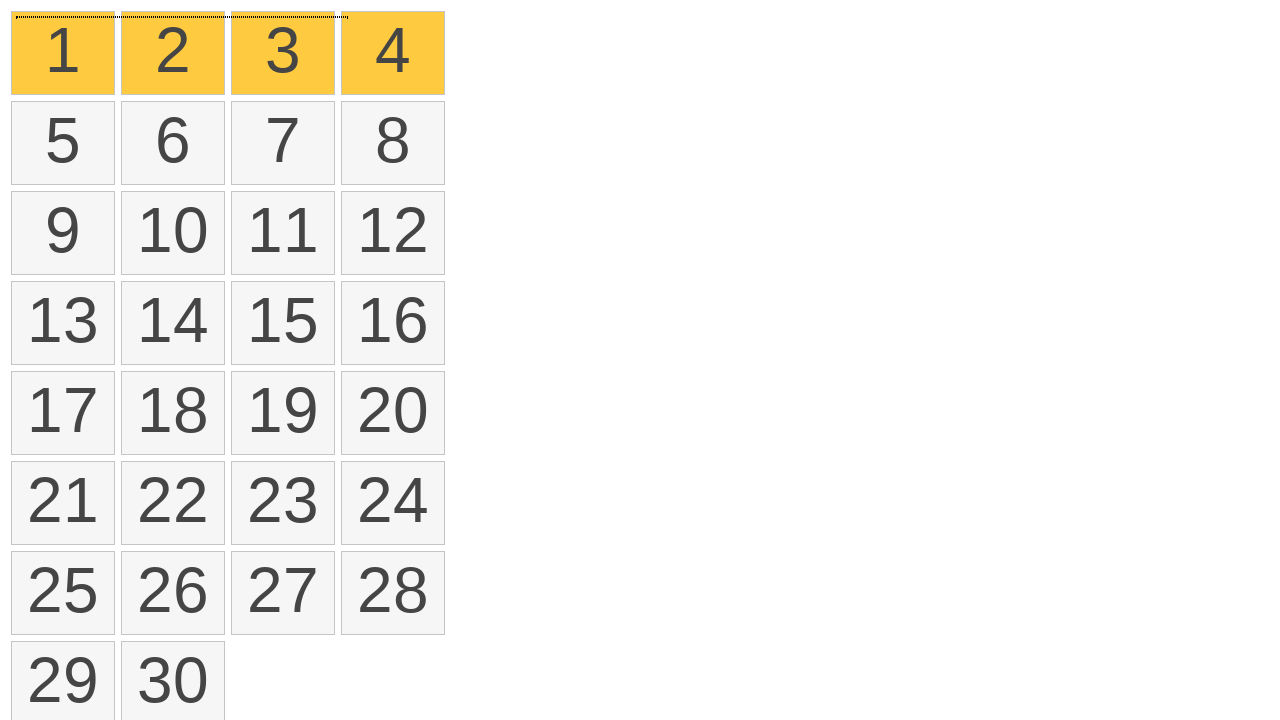

Released mouse button to complete selection at (346, 16)
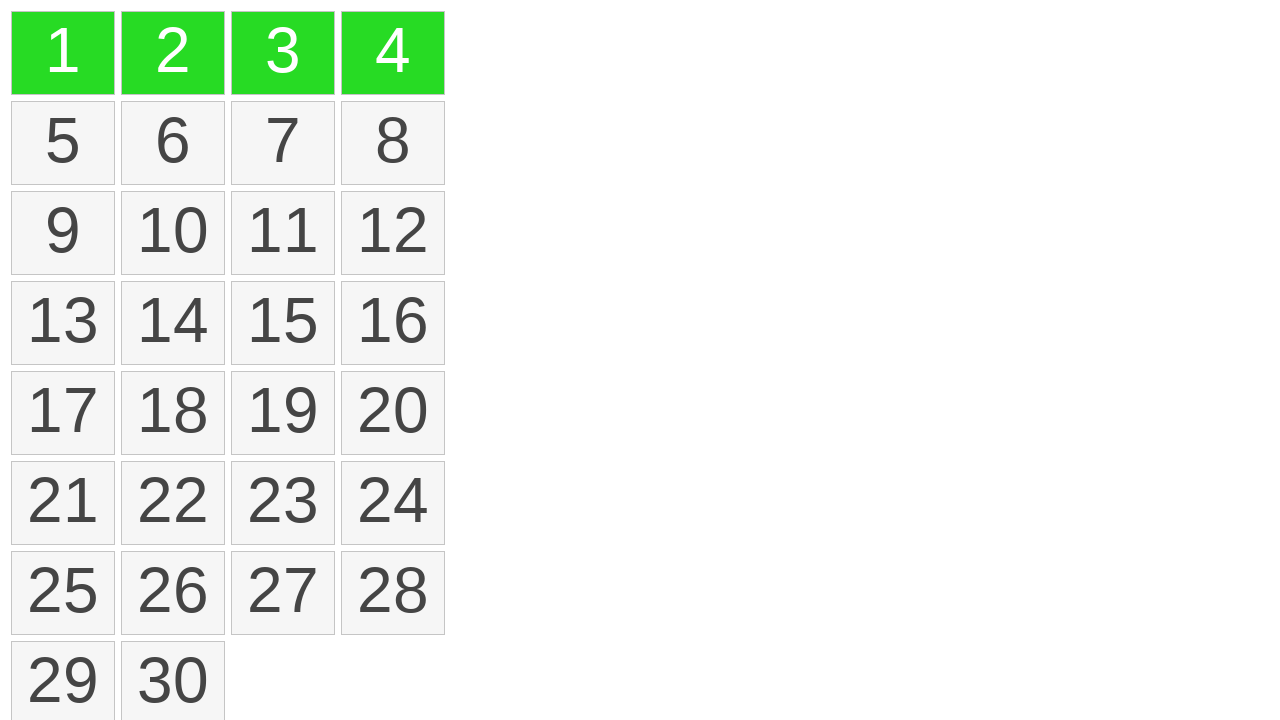

Waited for selection to be applied
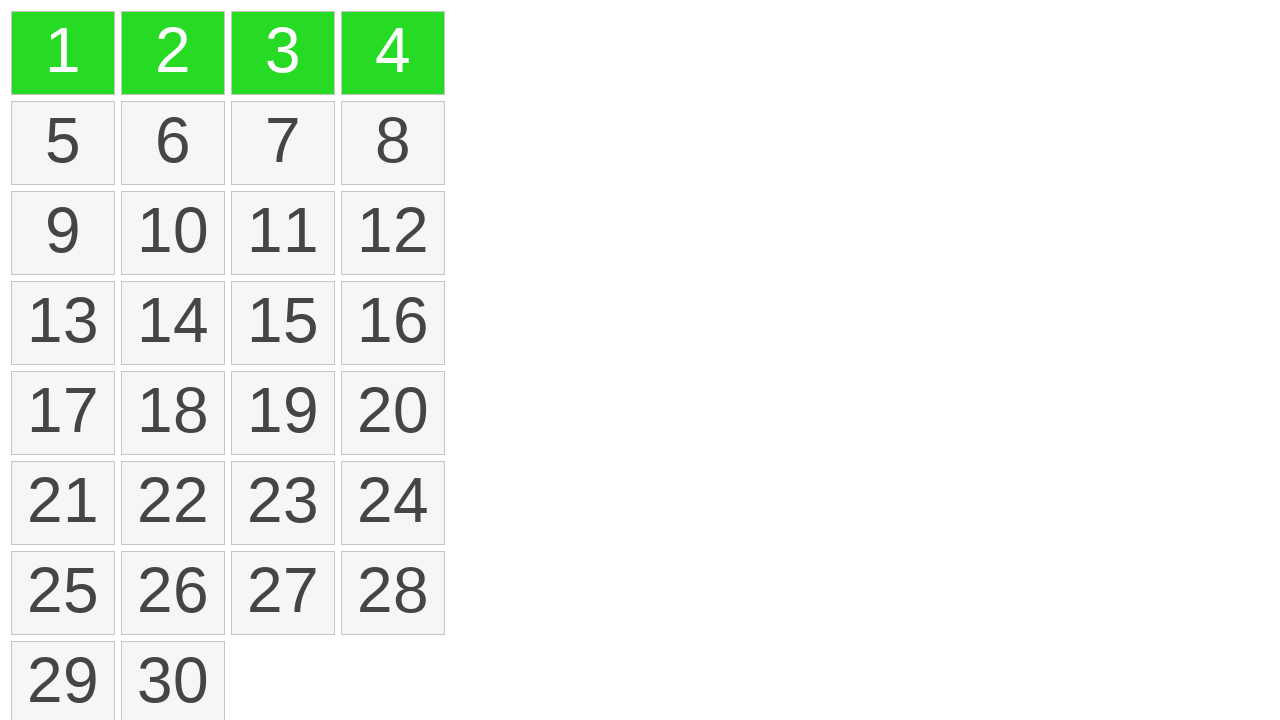

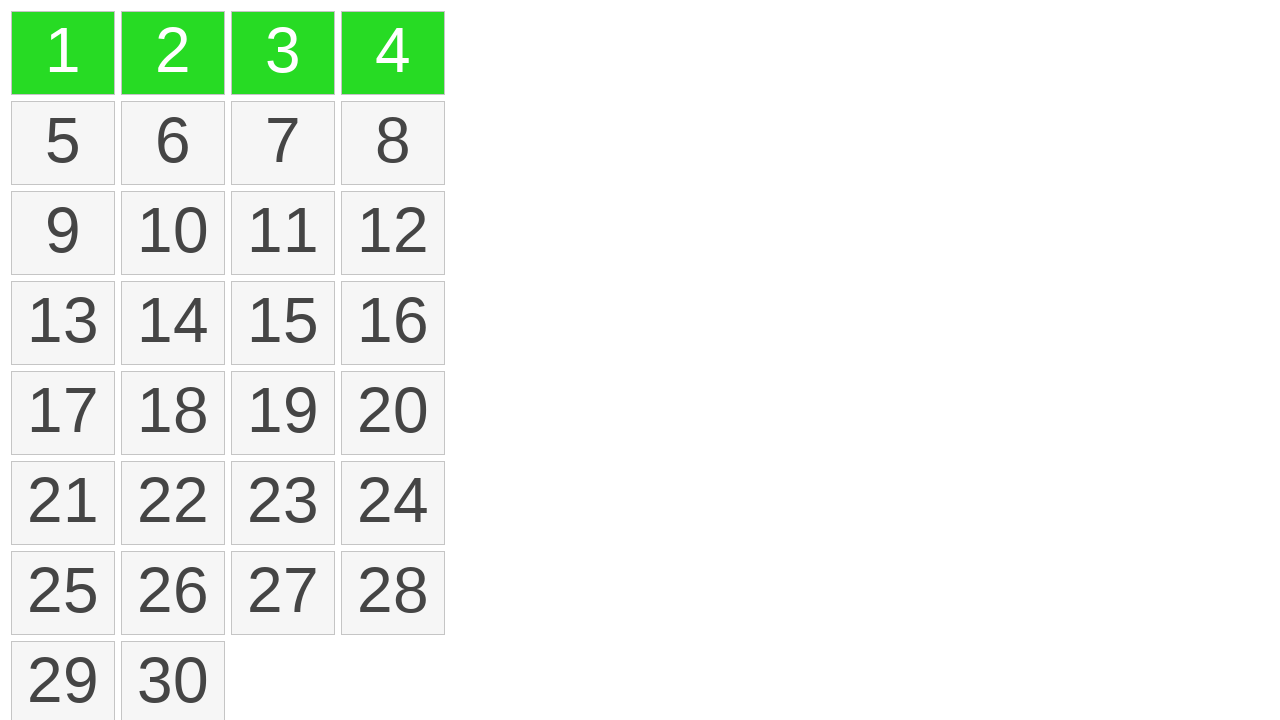